Tests the search functionality on python.org by entering a search query into the search field

Starting URL: https://python.org

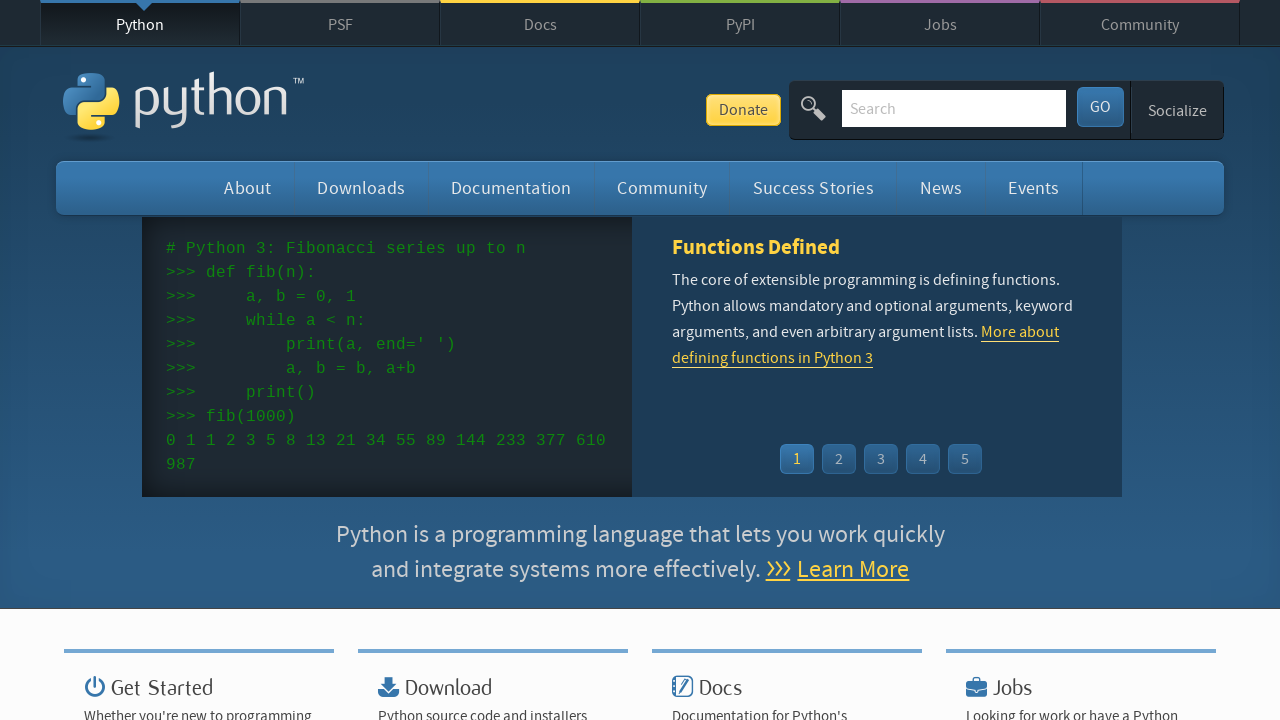

Filled search field with 'hello' query on input[name='q']
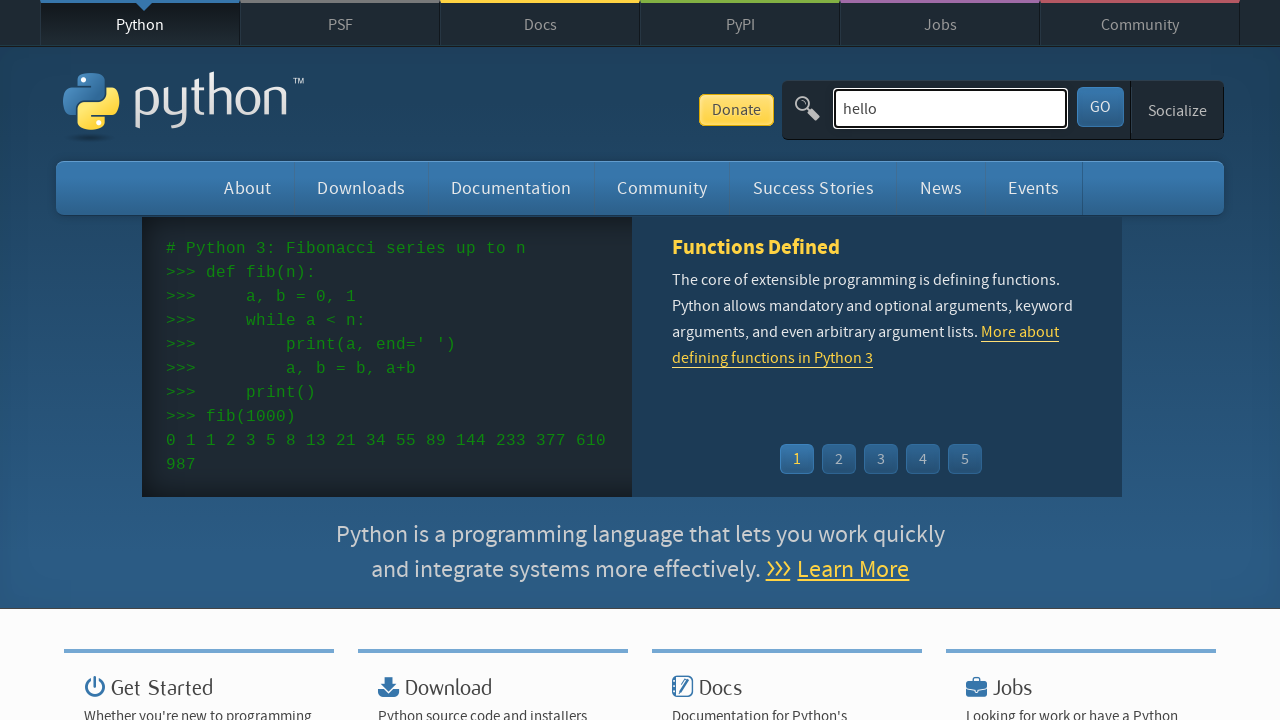

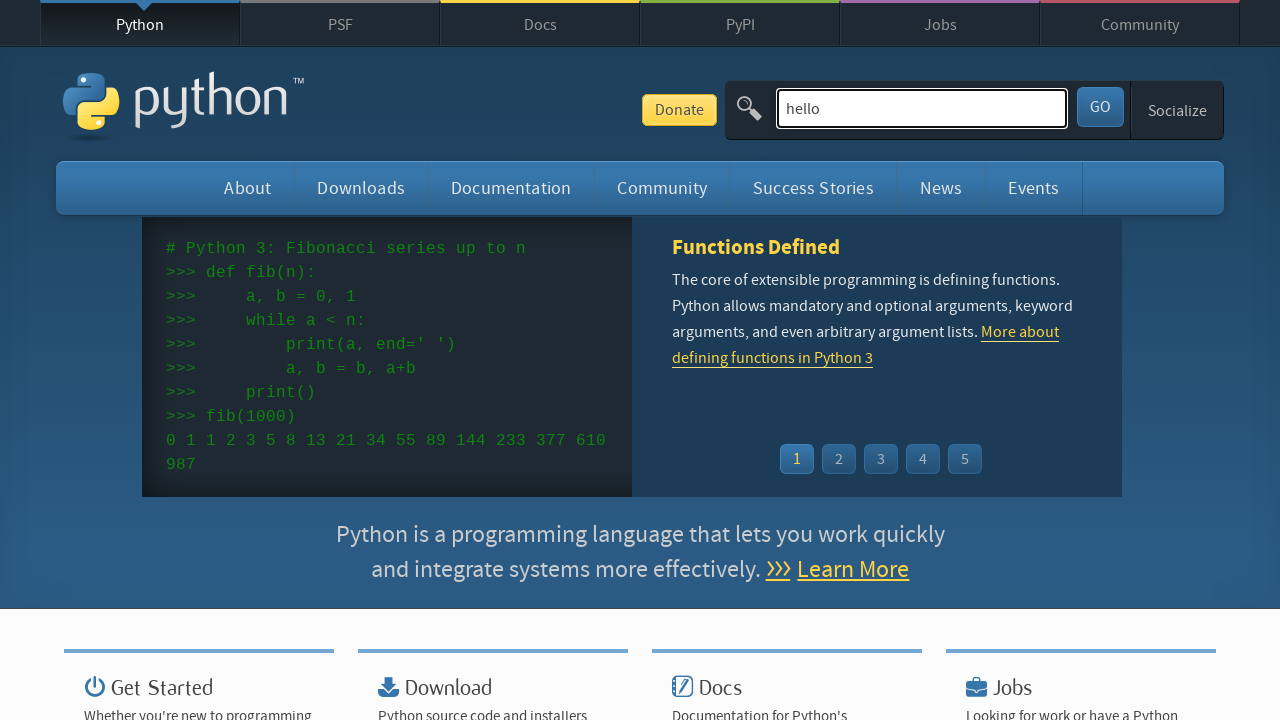